Tests handling of simple JavaScript alert by clicking a button and accepting the alert dialog

Starting URL: https://the-internet.herokuapp.com/javascript_alerts

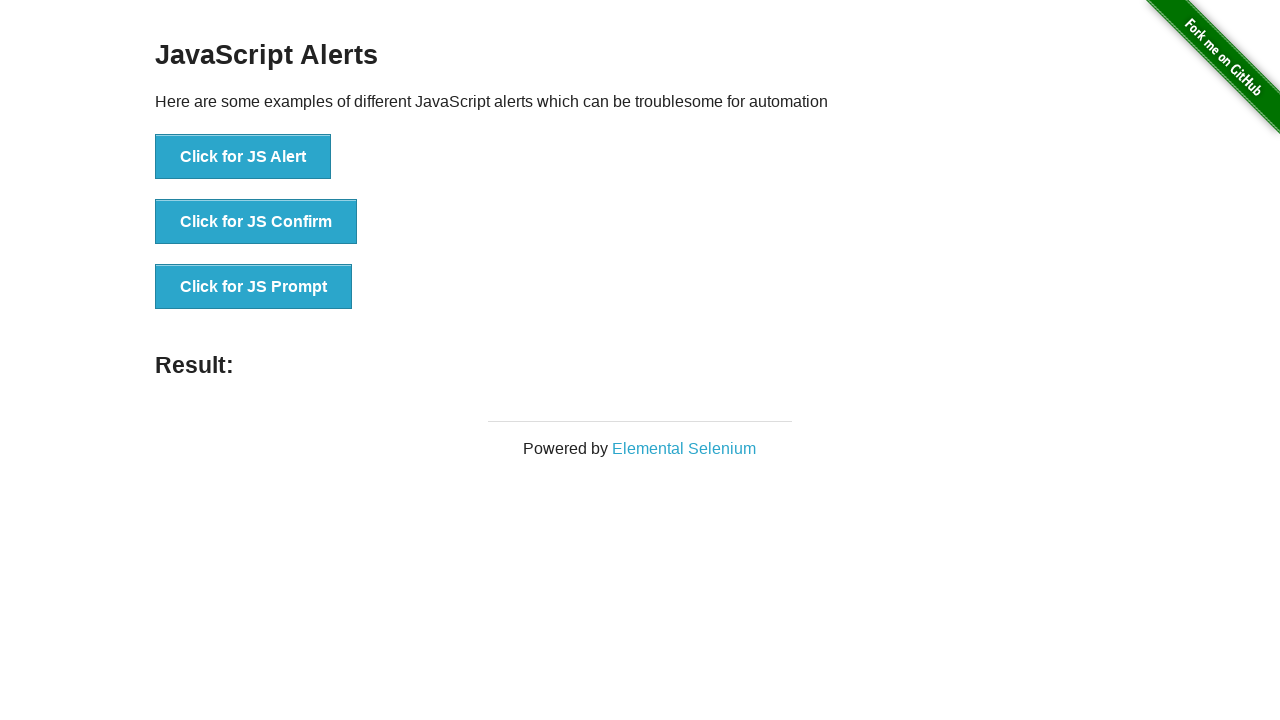

Set up dialog handler to automatically accept alerts
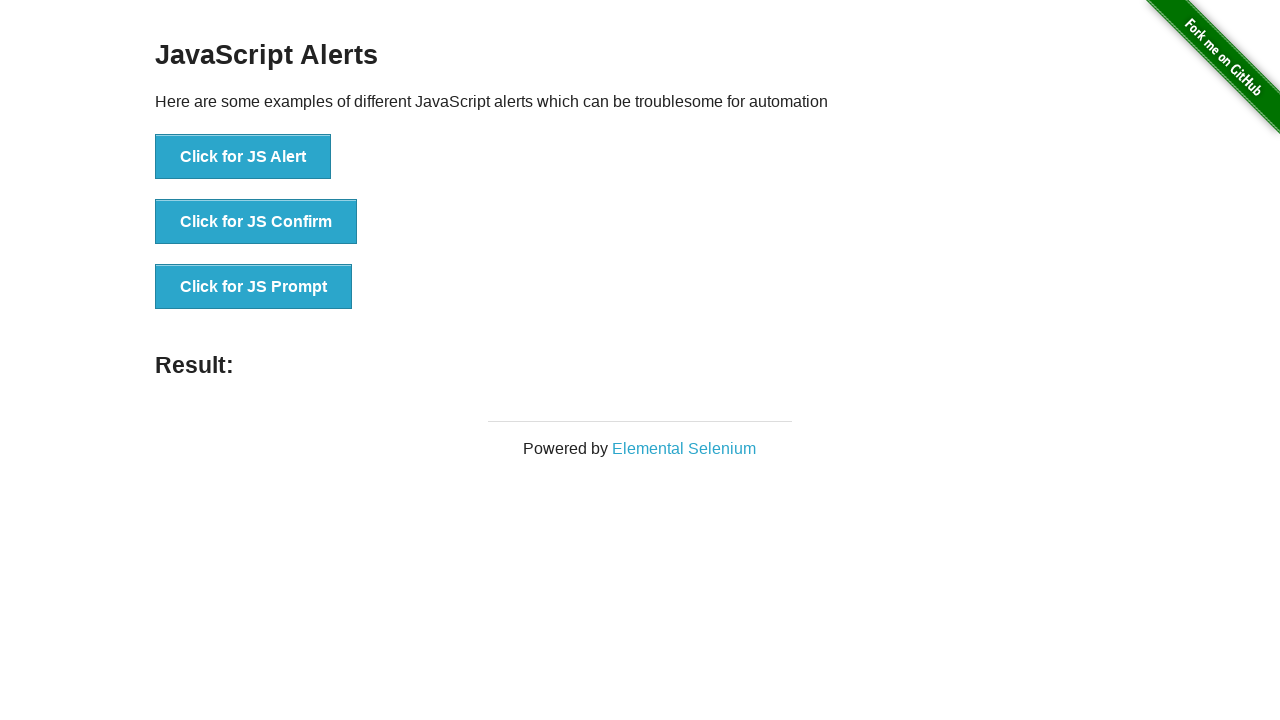

Clicked button to trigger JavaScript alert at (243, 157) on button[onclick='jsAlert()']
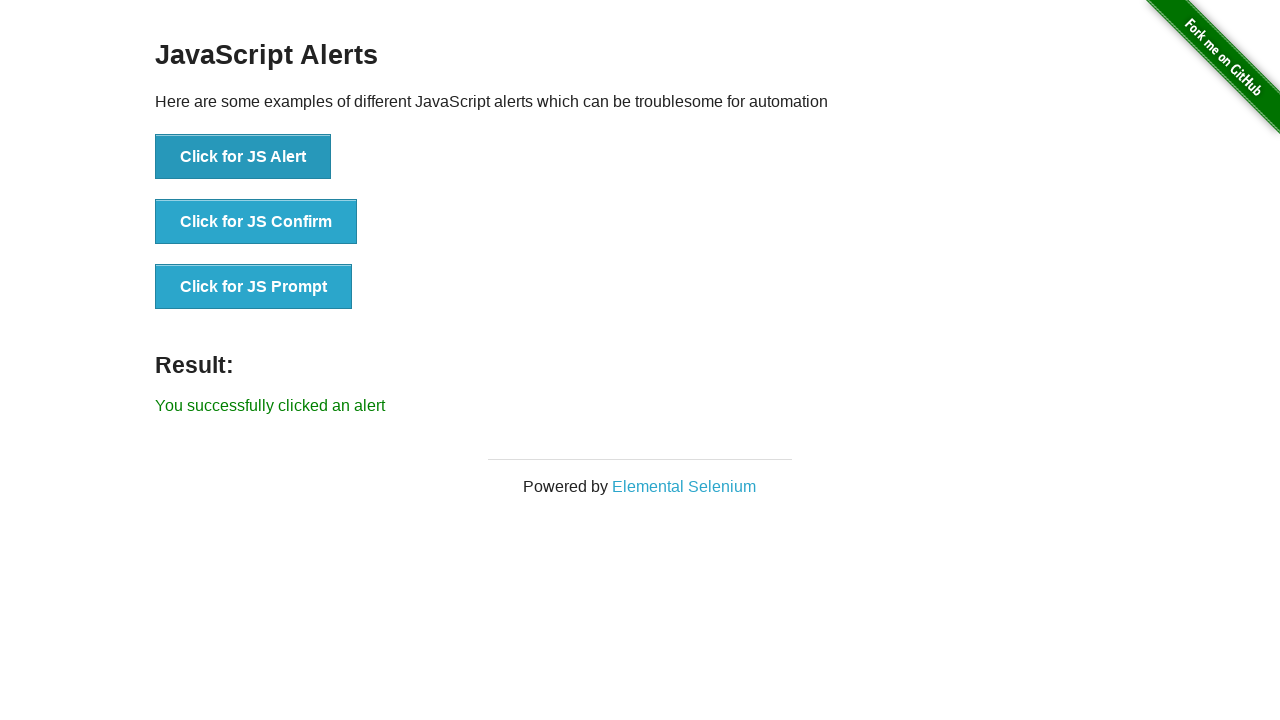

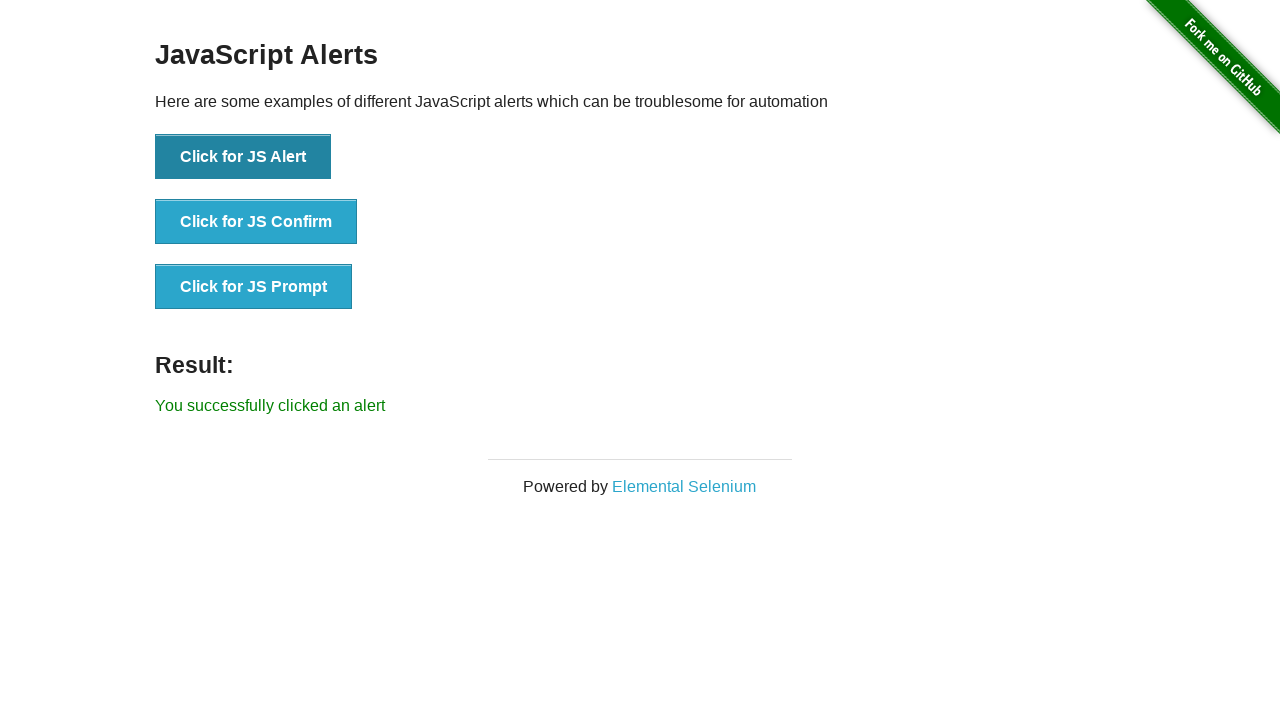